Navigates to a college placement details page, selects "All" from the entries dropdown to display all records, and verifies that the placement data table loads with company information.

Starting URL: https://svecw.edu.in/placement-details/

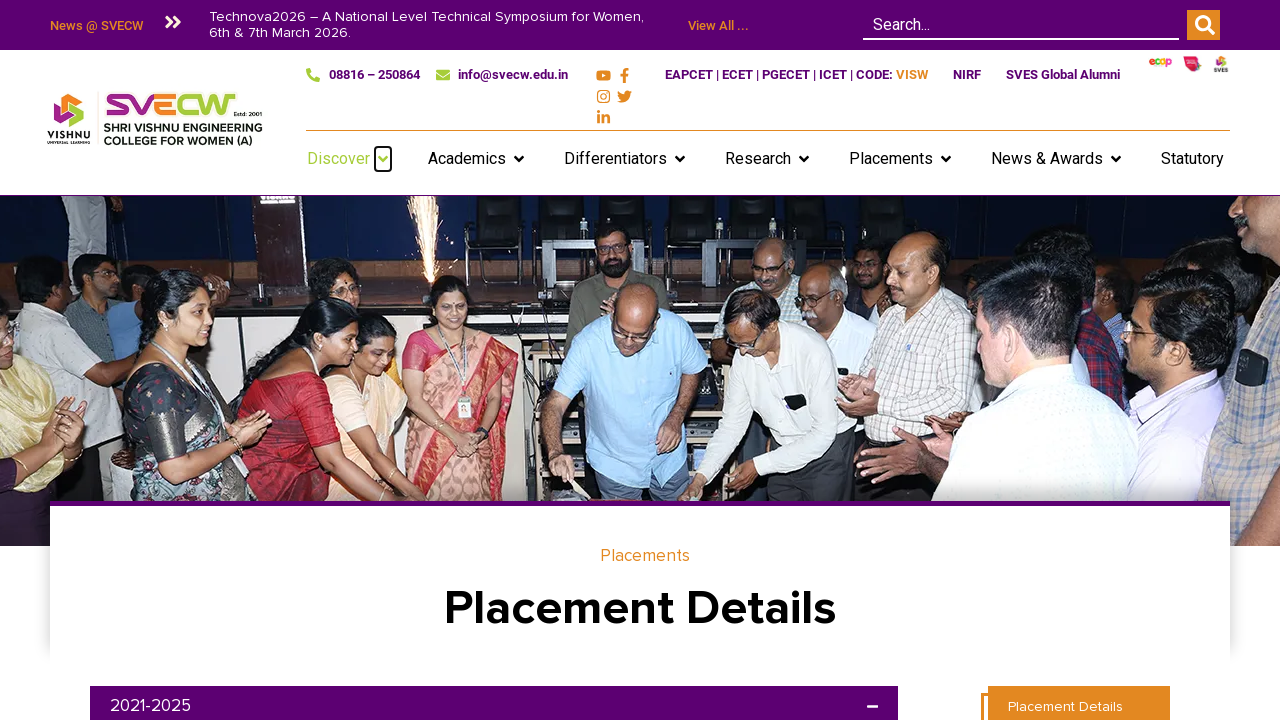

Waited for page to load completely (networkidle)
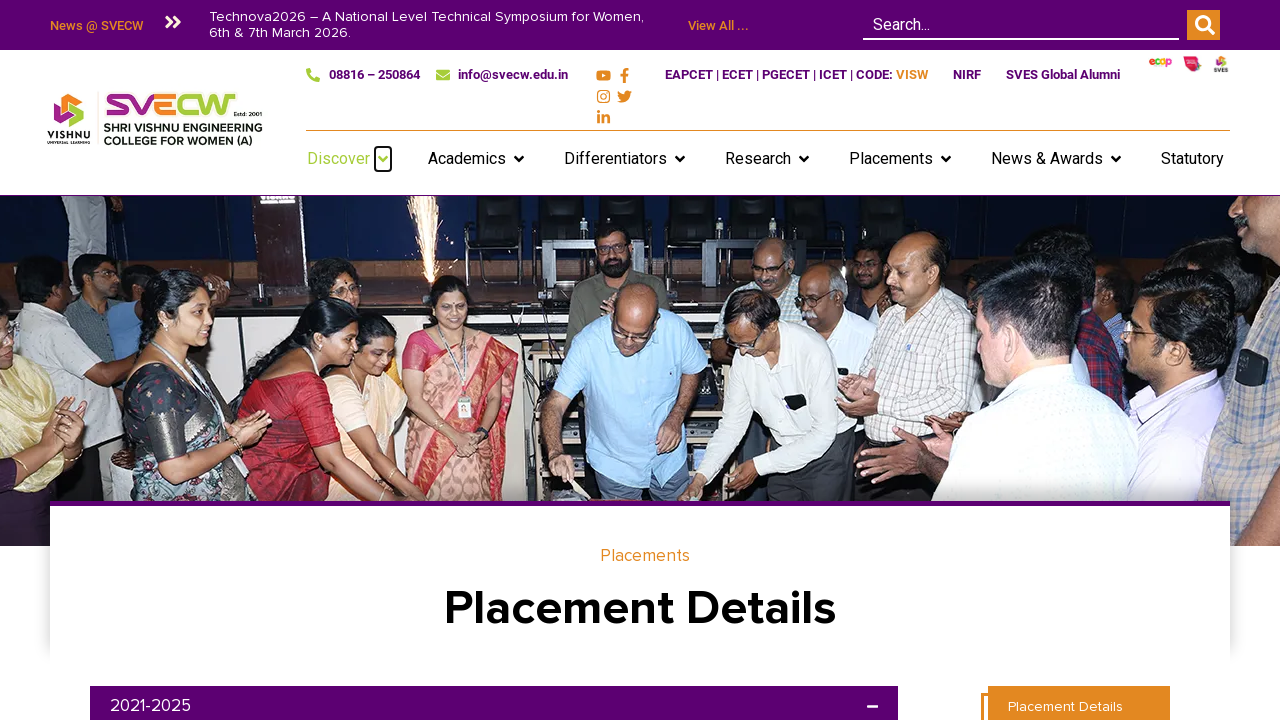

Selected 'All' from the Show Entries dropdown to display all placement records on select
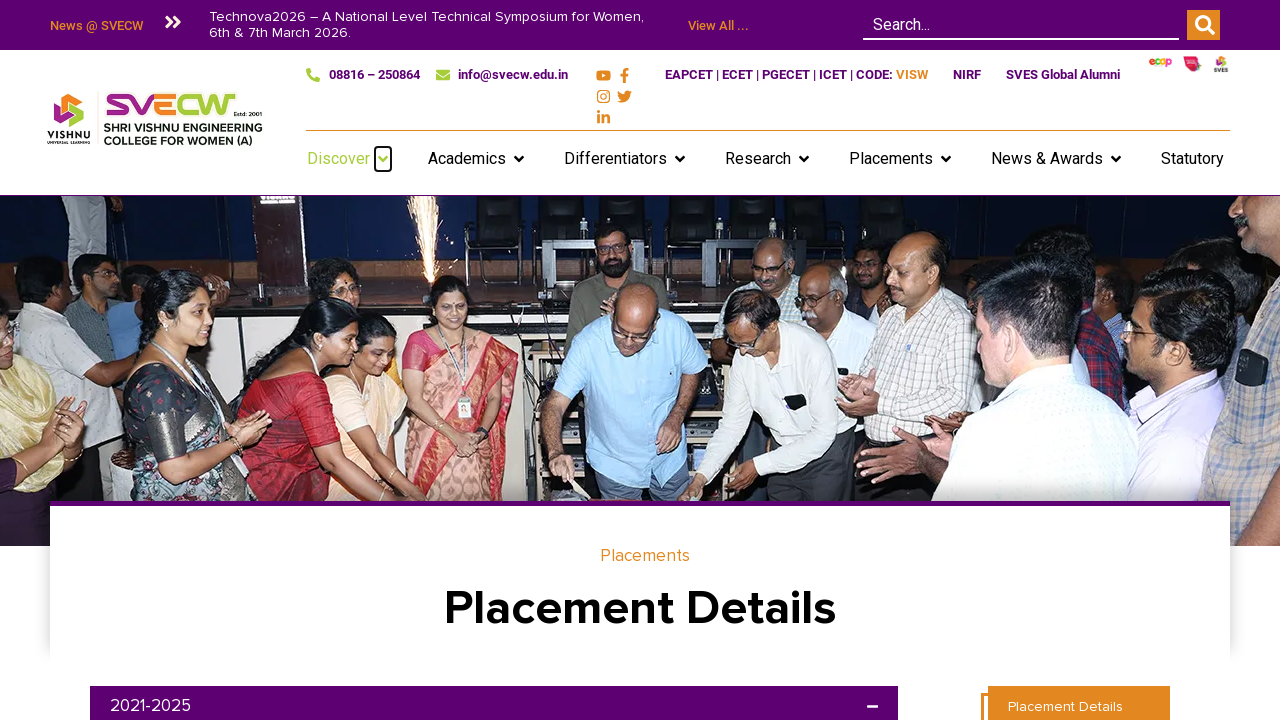

Waited 3 seconds for placement table to reload with all data
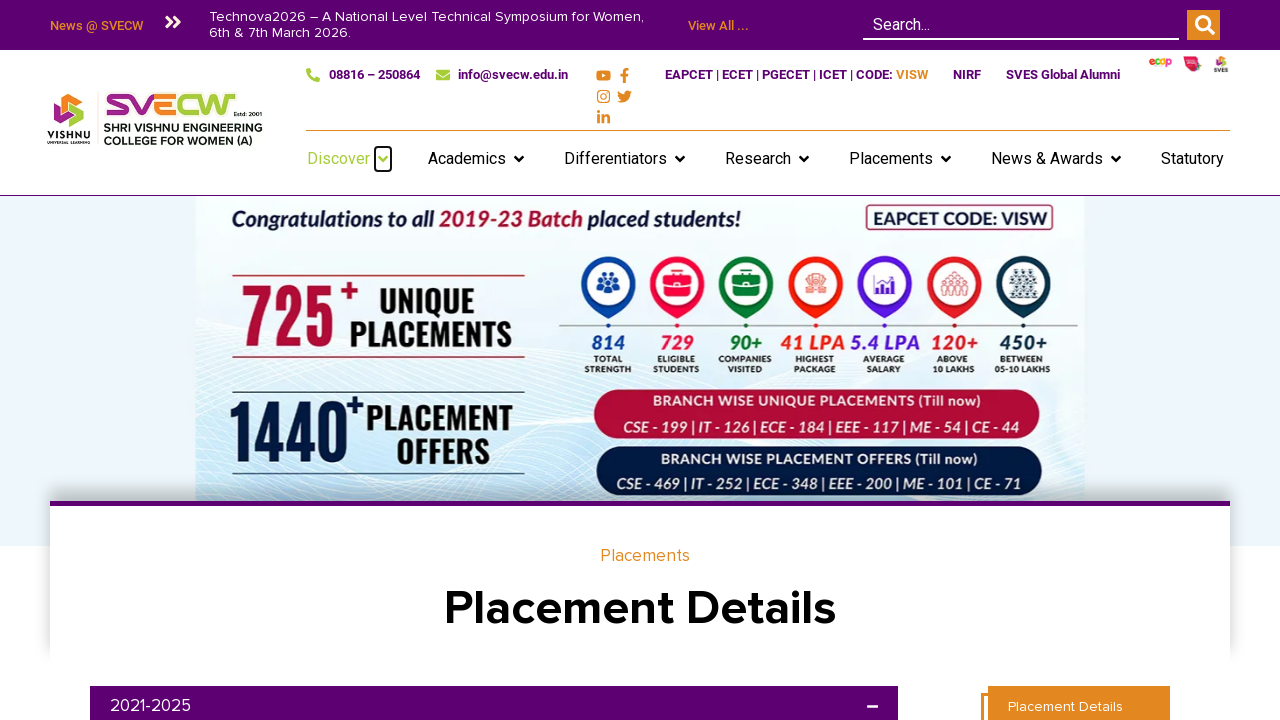

Verified placement data table is present on the page
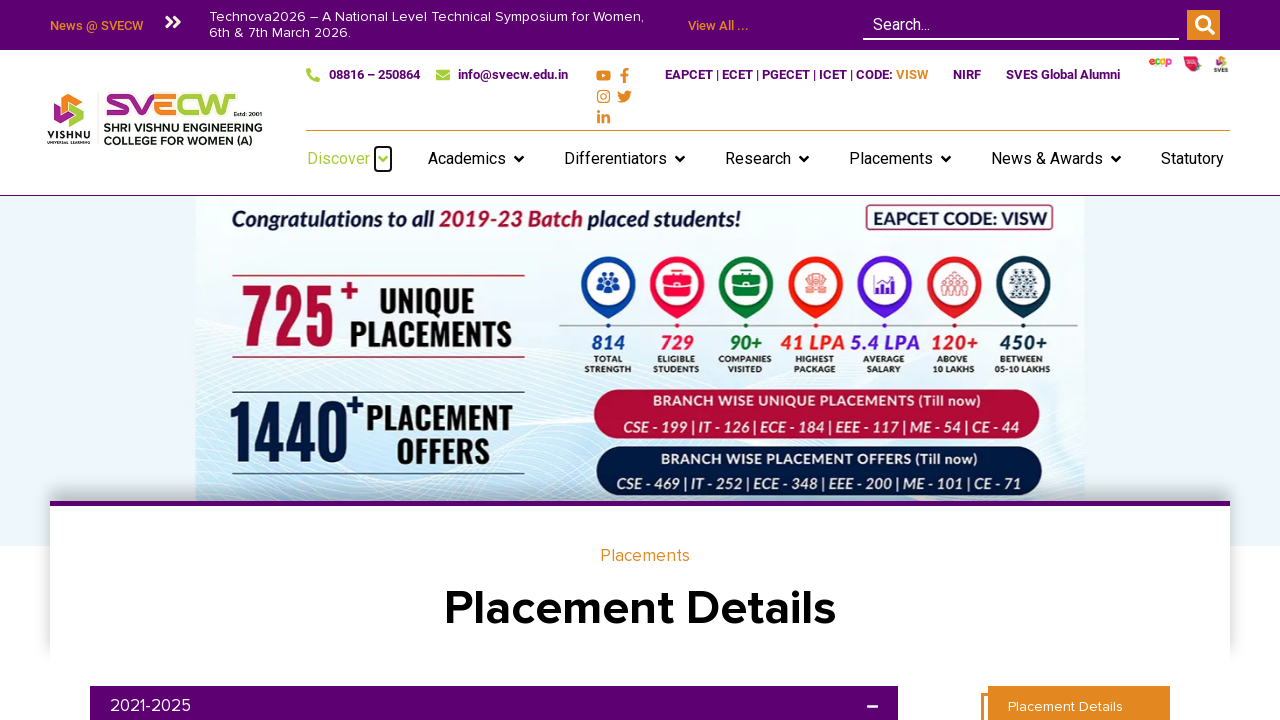

Verified placement table has loaded with company data rows
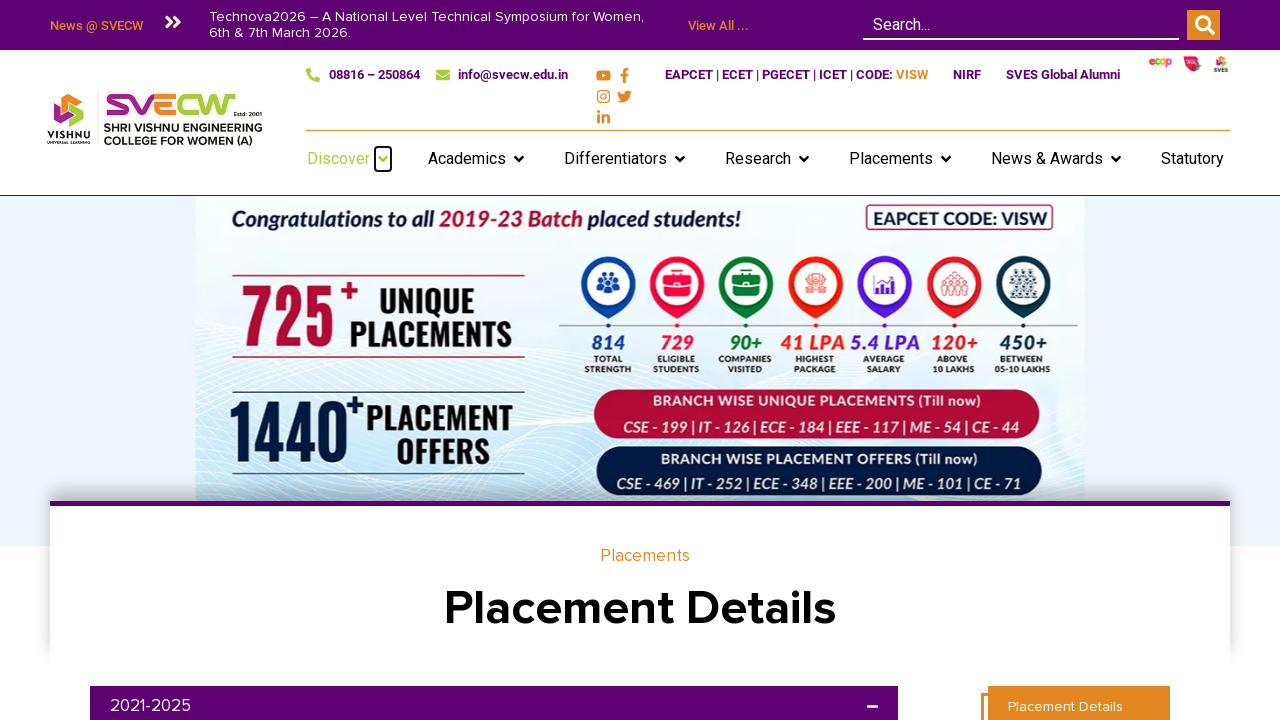

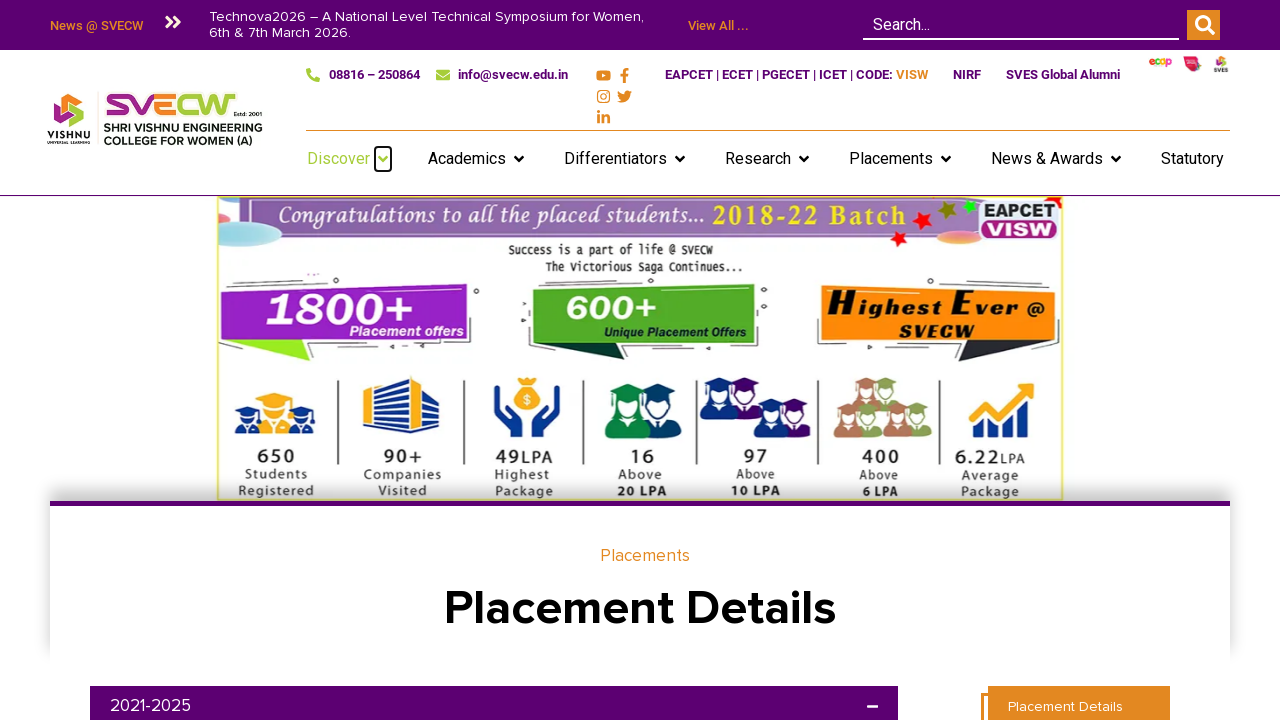